Tests enabling a disabled input field and entering text into it

Starting URL: http://www.uitestingplayground.com/disabledinput

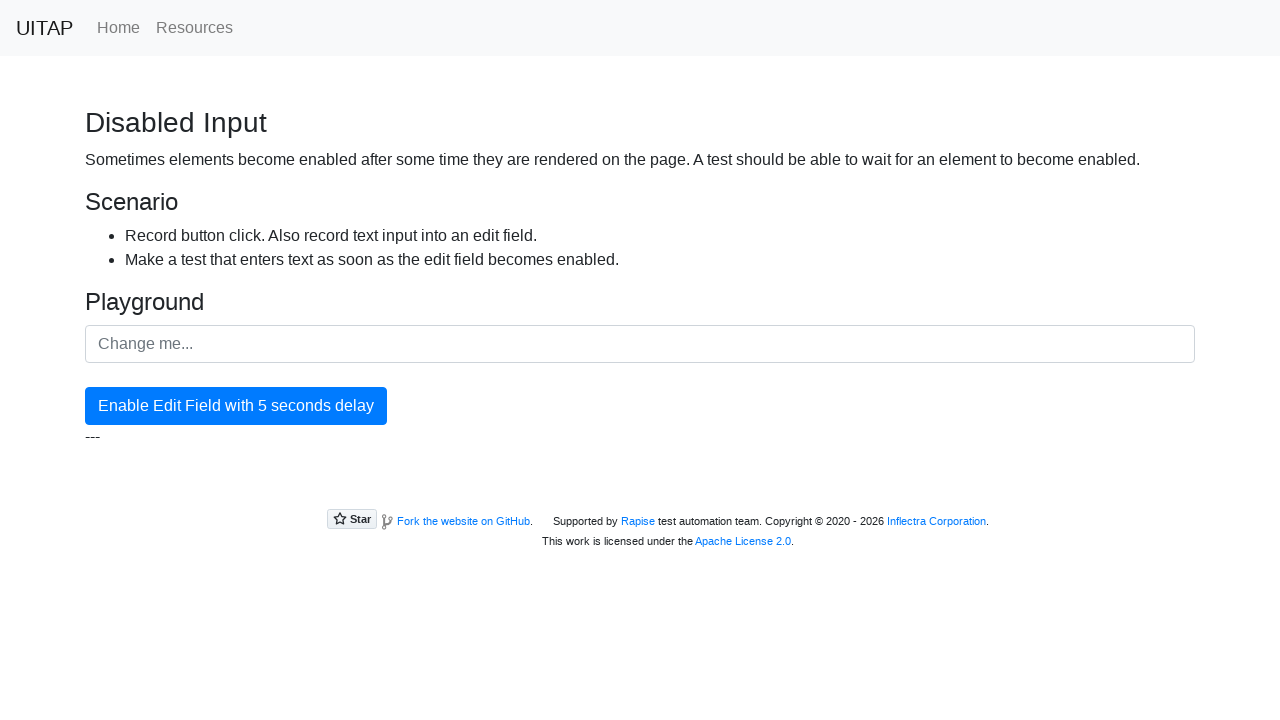

Clicked enable button to enable the disabled input field at (236, 406) on #enableButton
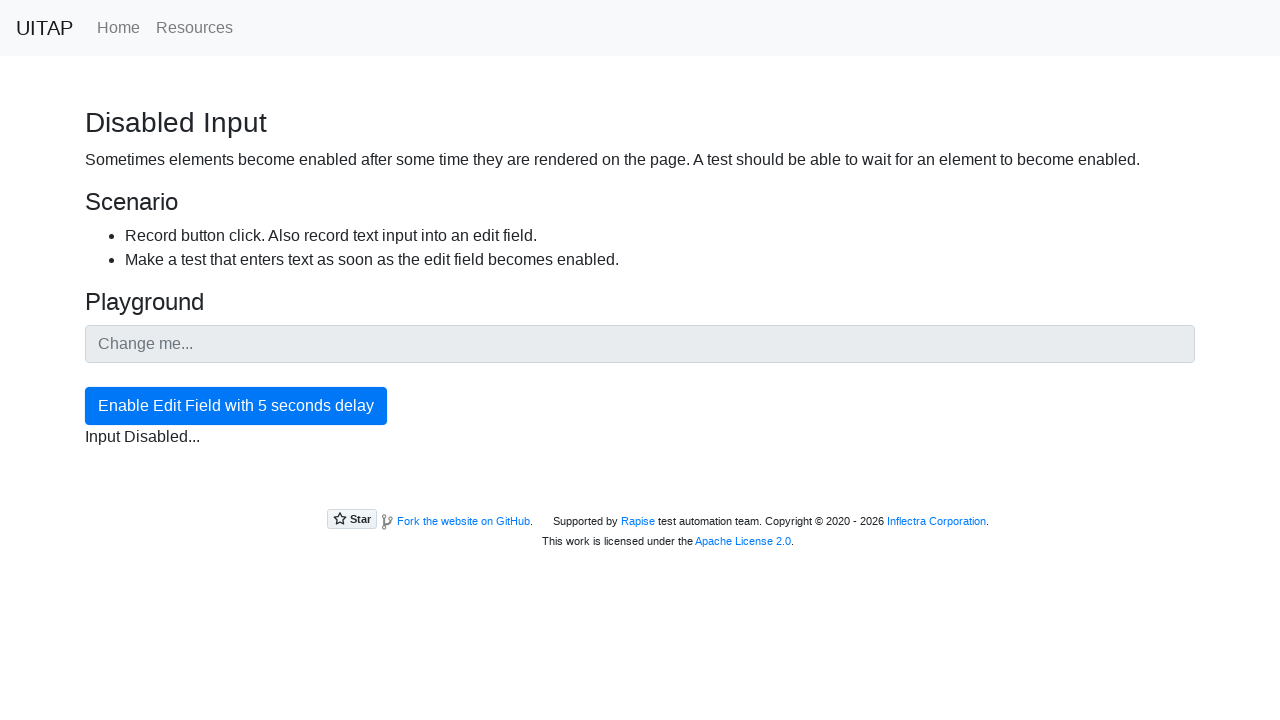

Waited for input field to be enabled
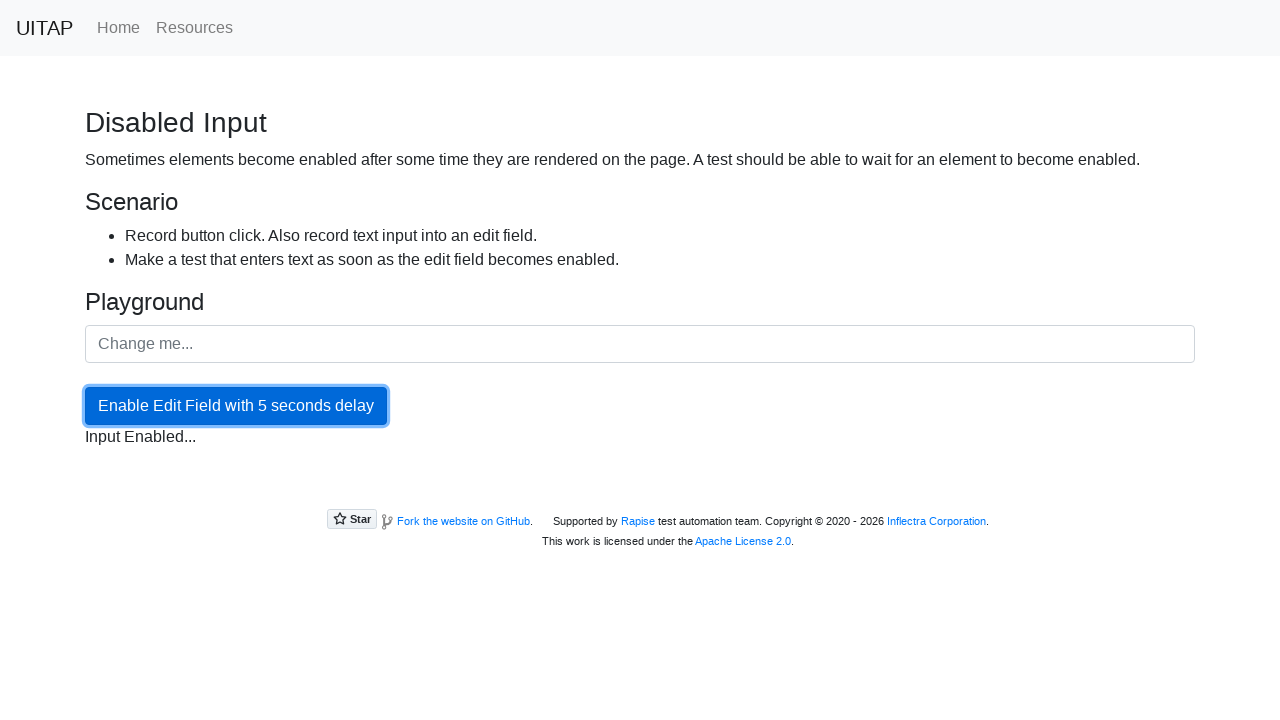

Entered 'Hello World!' into the enabled input field on #inputField
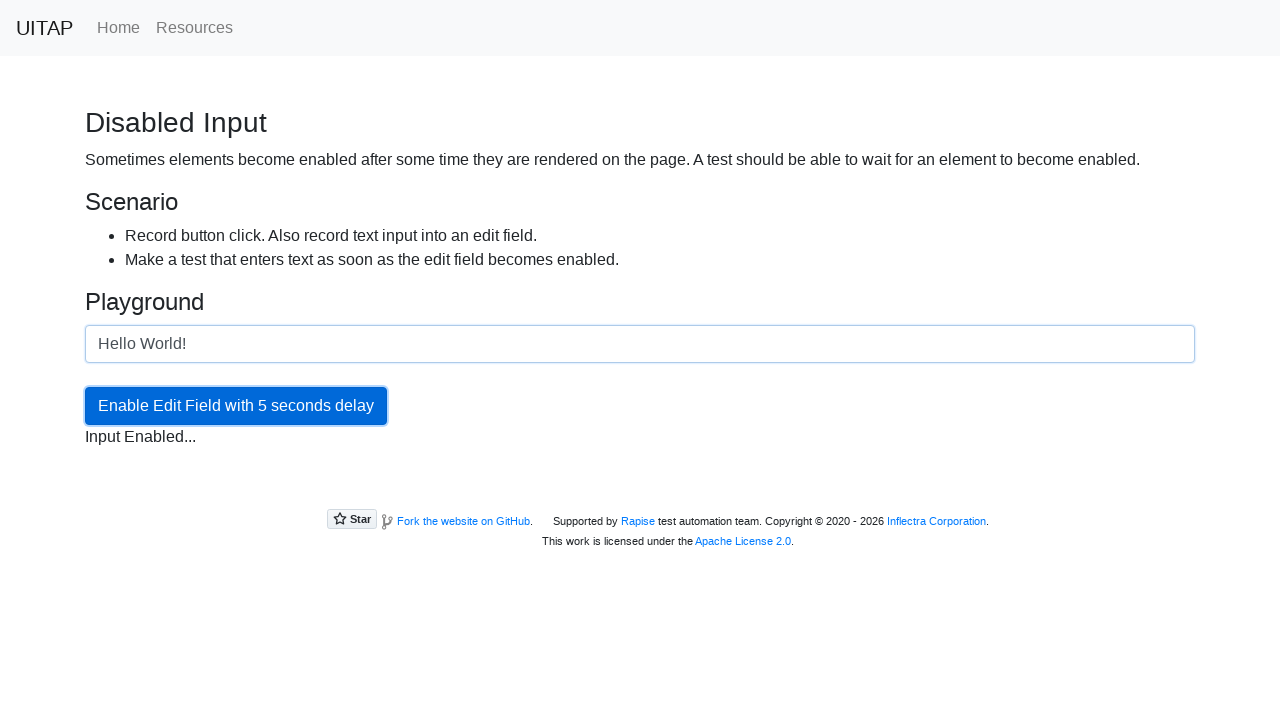

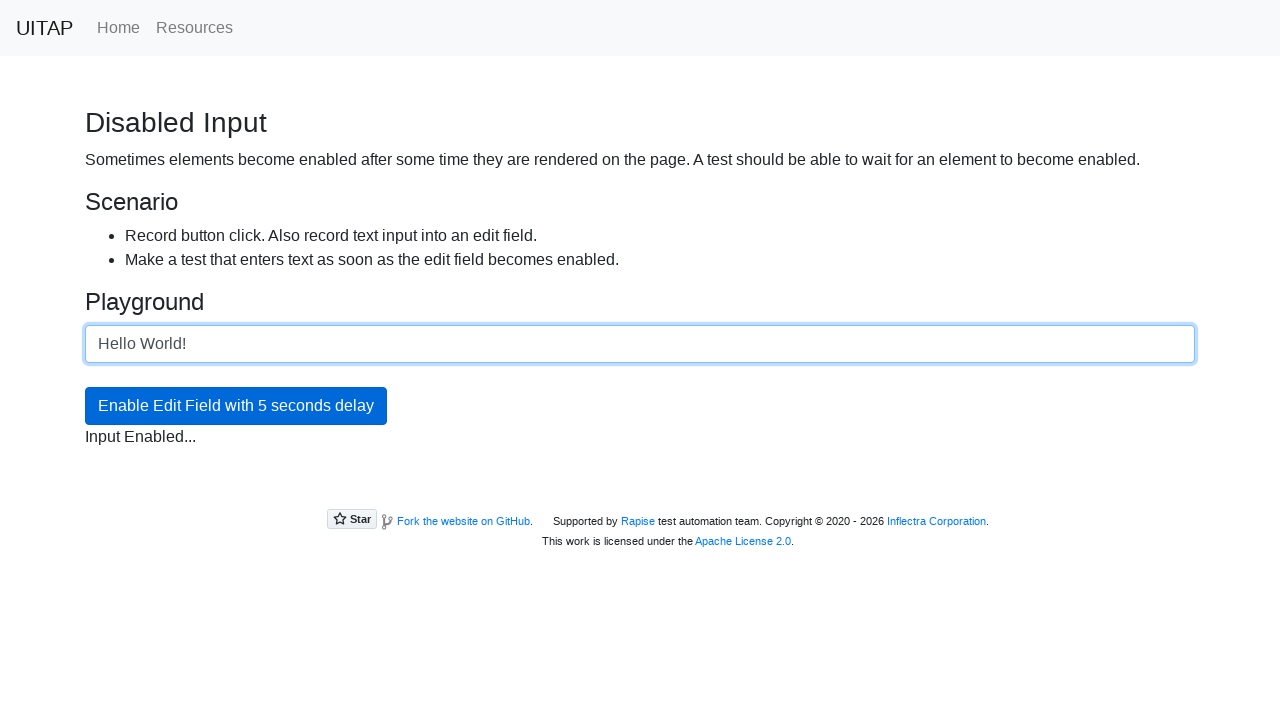